Navigates to the Indonesian Ministry of Energy and Mineral Resources reference price page and verifies that the pricing table is displayed

Starting URL: https://www.minerba.esdm.go.id/harga_acuan

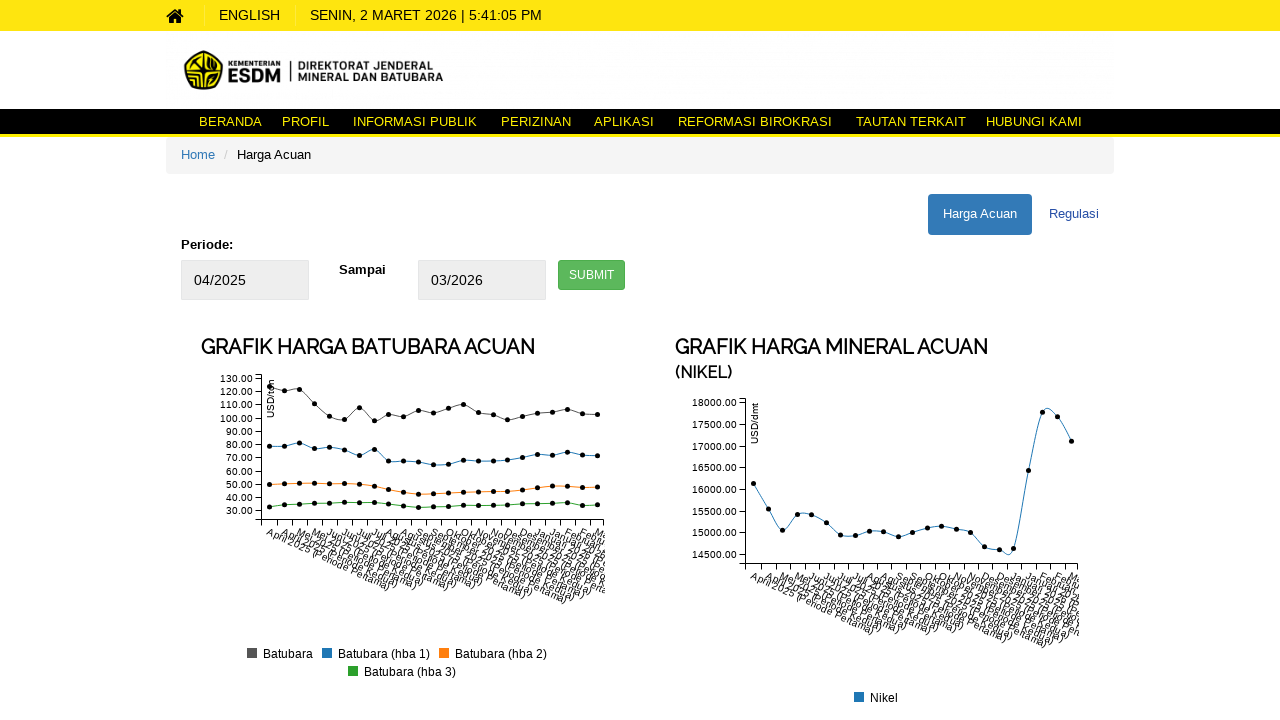

Waited for pricing table to load
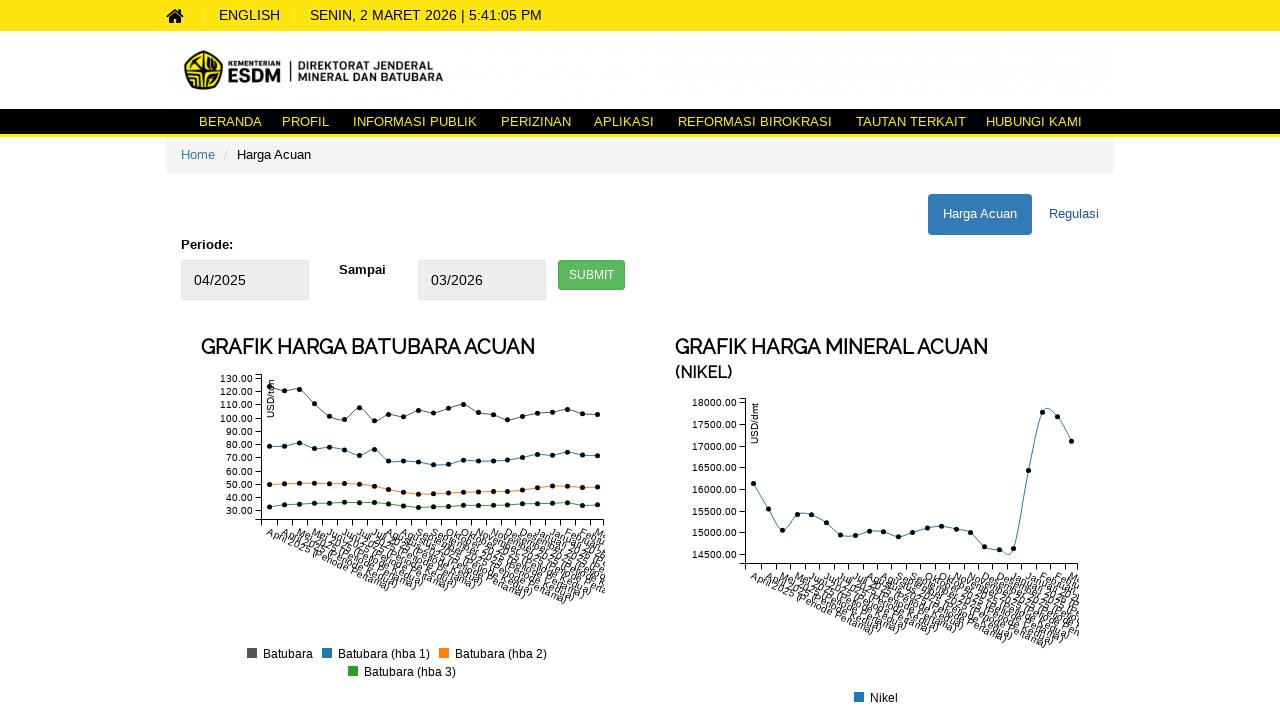

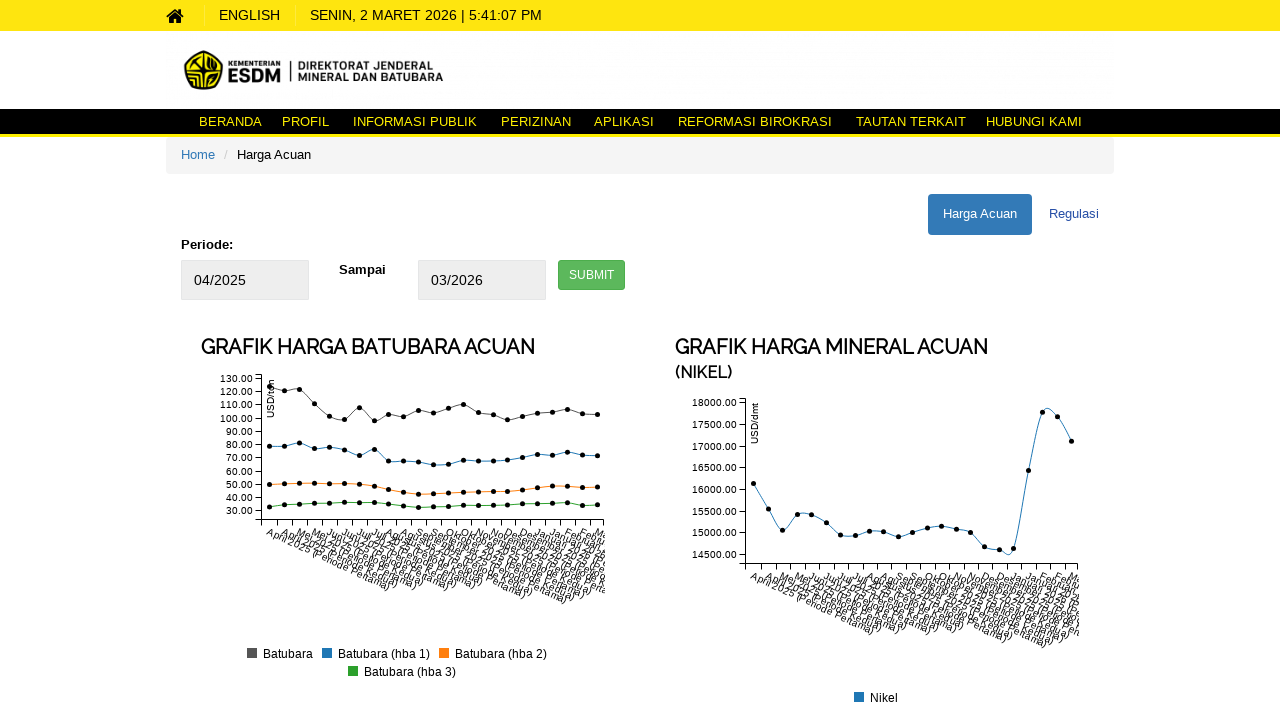